Navigates to the Amber Student accommodation website and waits for the page to load with the expected title

Starting URL: https://amberstudent.com/

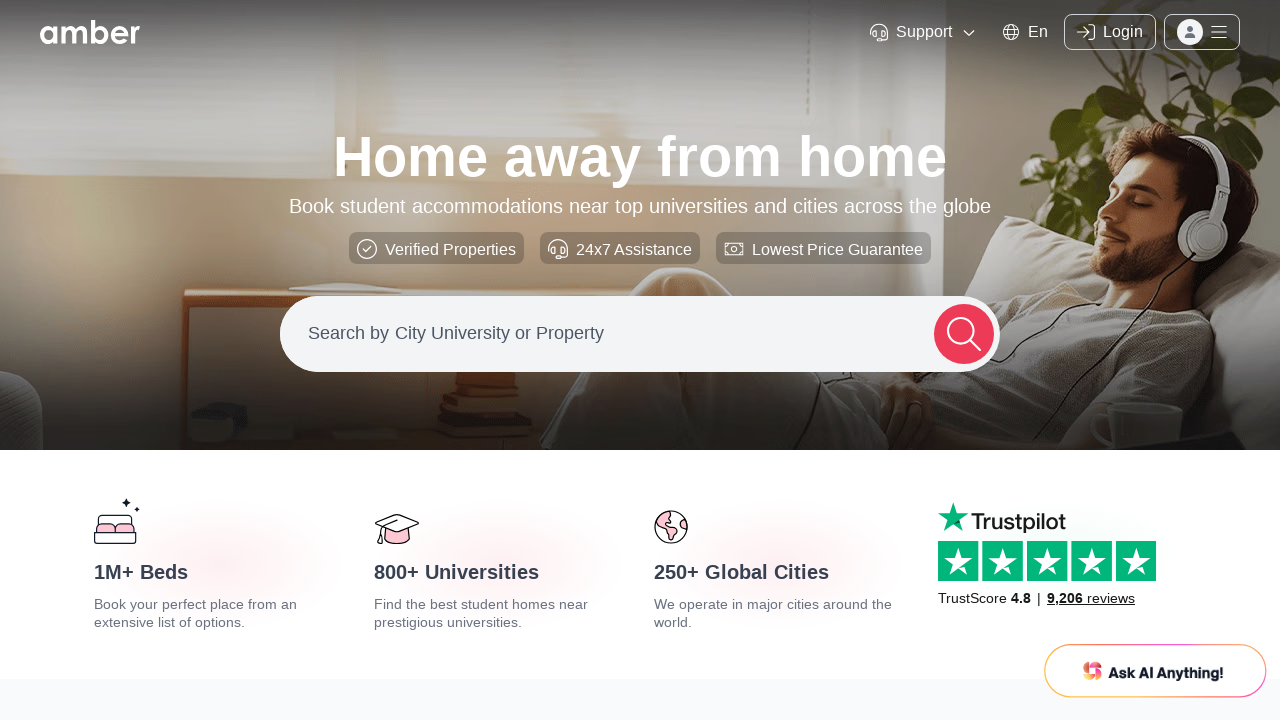

Navigated to https://amberstudent.com/
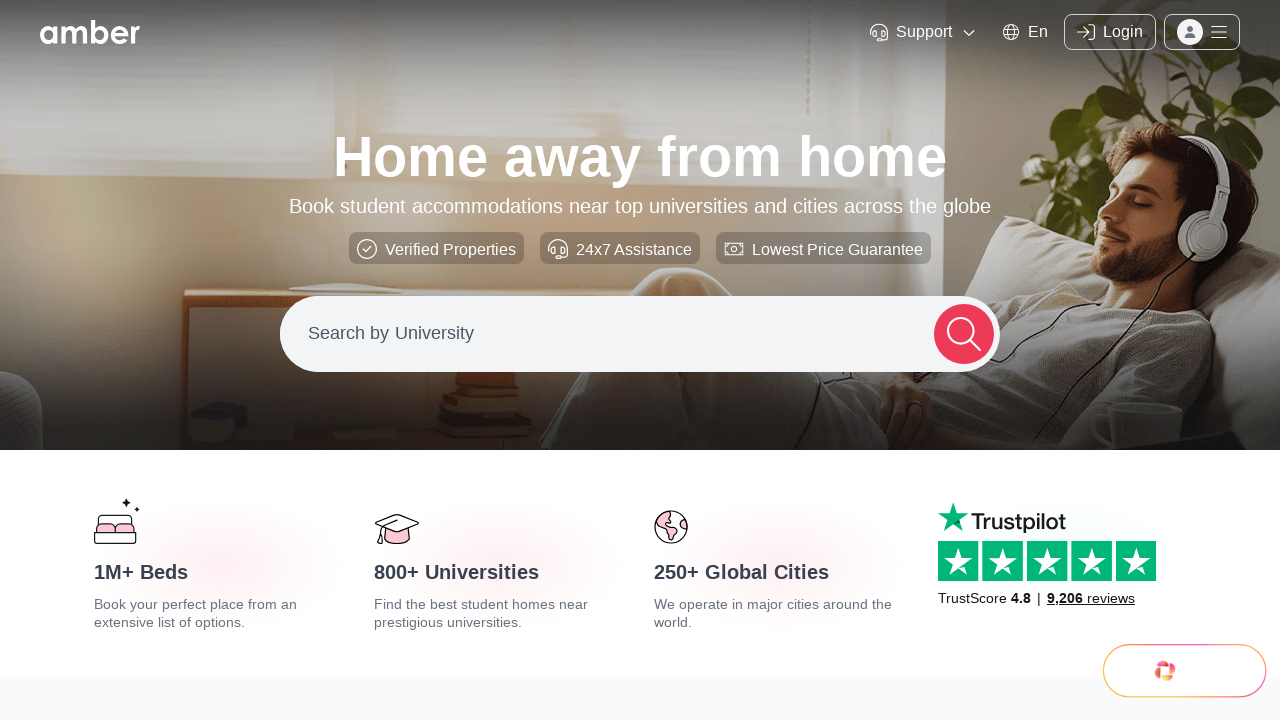

Page title confirmed as 'Discover the Best Student Accommodation and Housing | Amber'
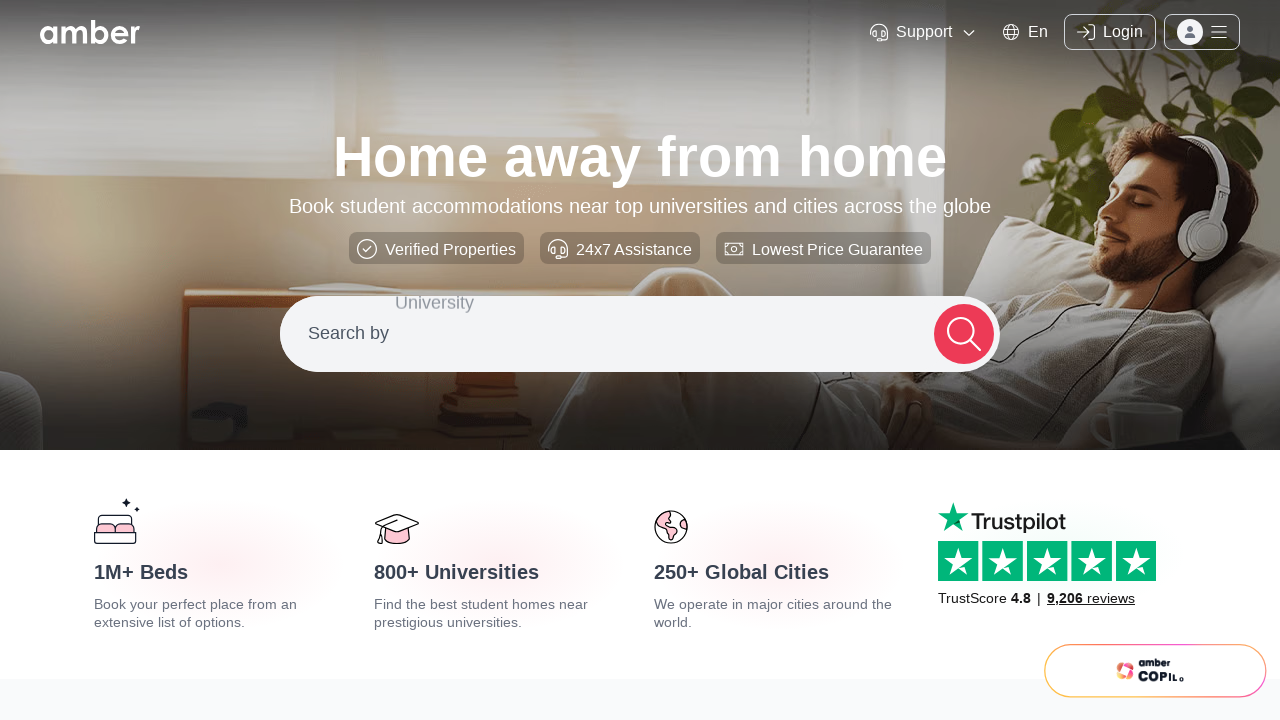

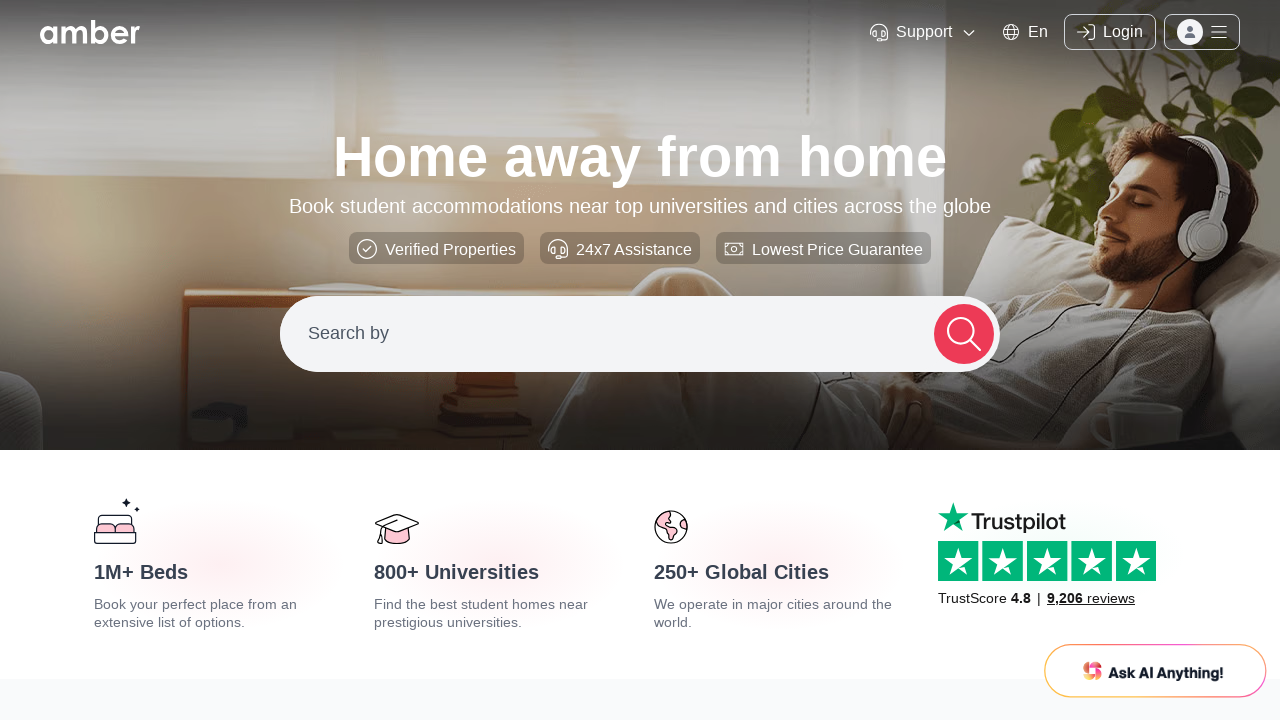